Tests text field input validation by entering text and verifying it was entered correctly

Starting URL: http://antoniotrindade.com.br/treinoautomacao/elementsweb.html

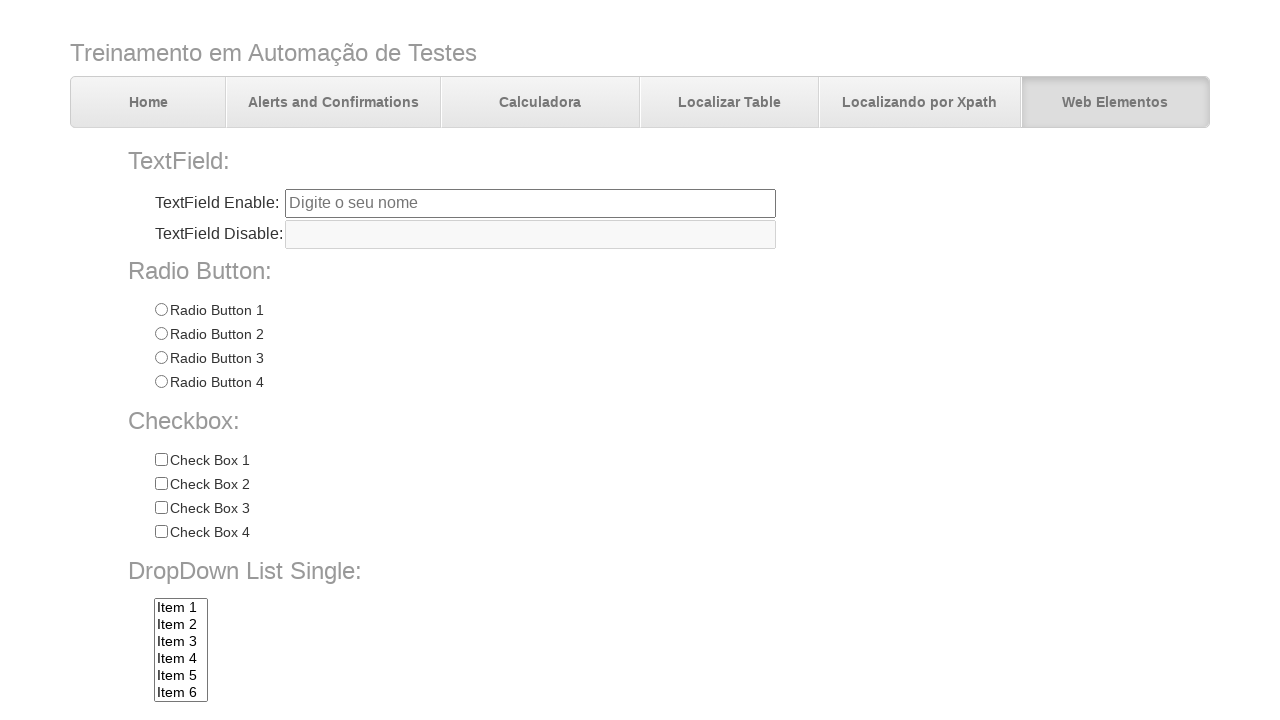

Filled text field 'txtbox1' with 'Antonio' on input[name='txtbox1']
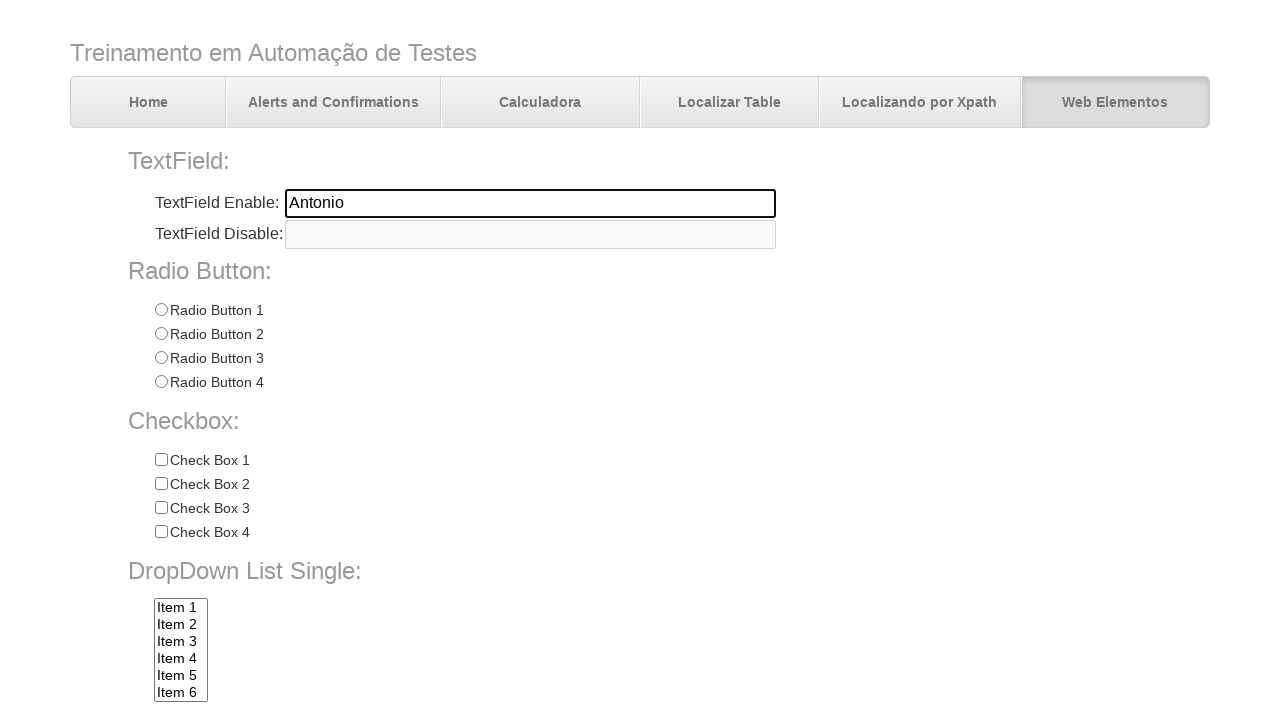

Verified text field contains 'Antonio' as expected
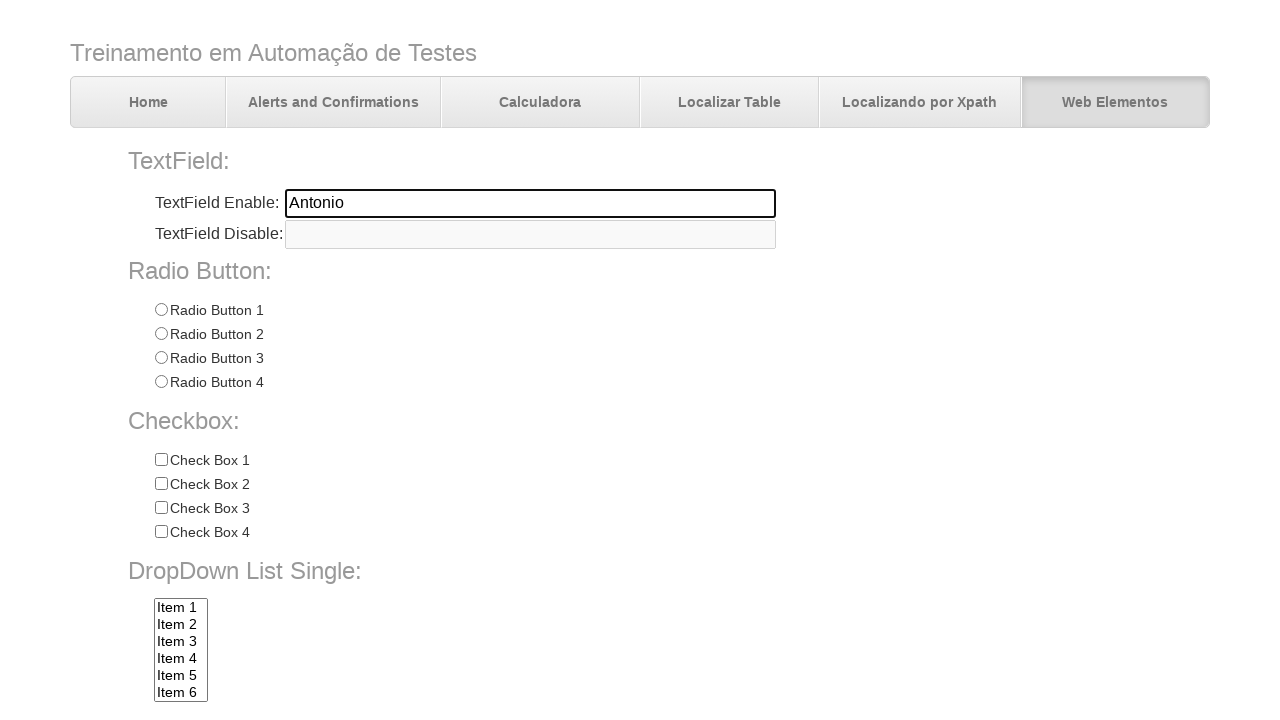

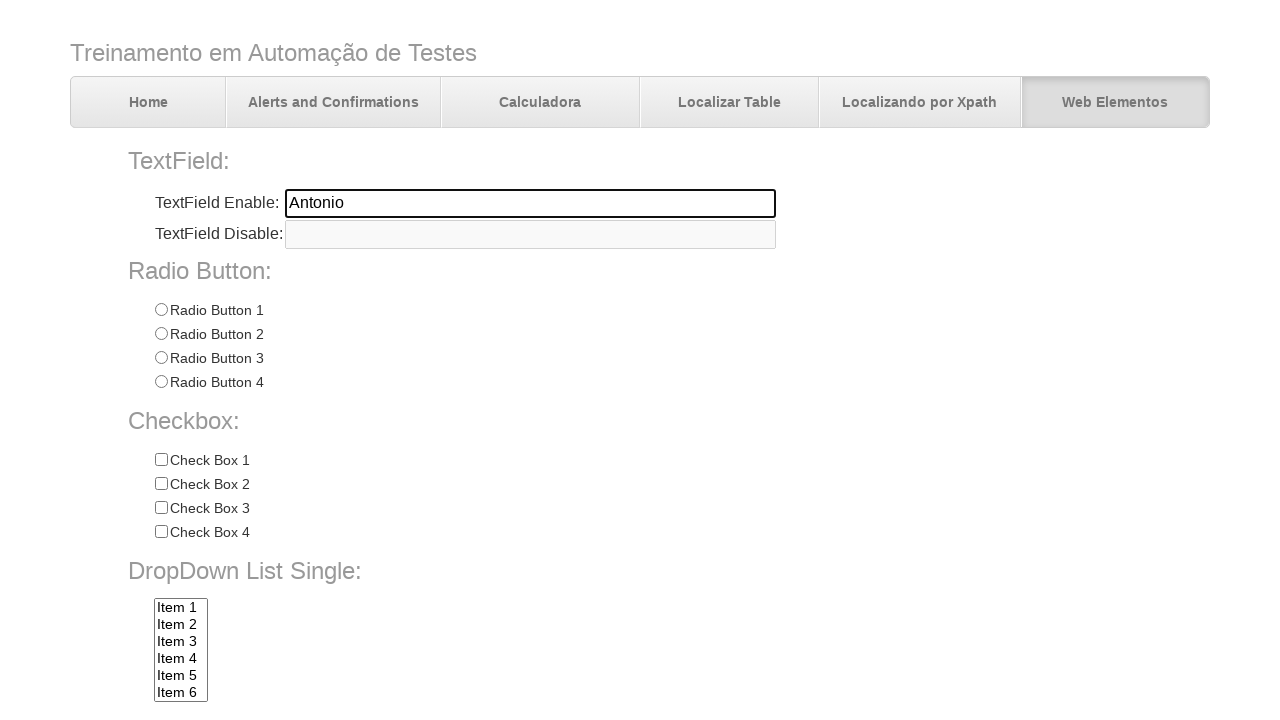